Tests displaying jQuery Growl notifications on a page by injecting jQuery and jQuery Growl libraries via JavaScript, then triggering notification messages

Starting URL: http://the-internet.herokuapp.com

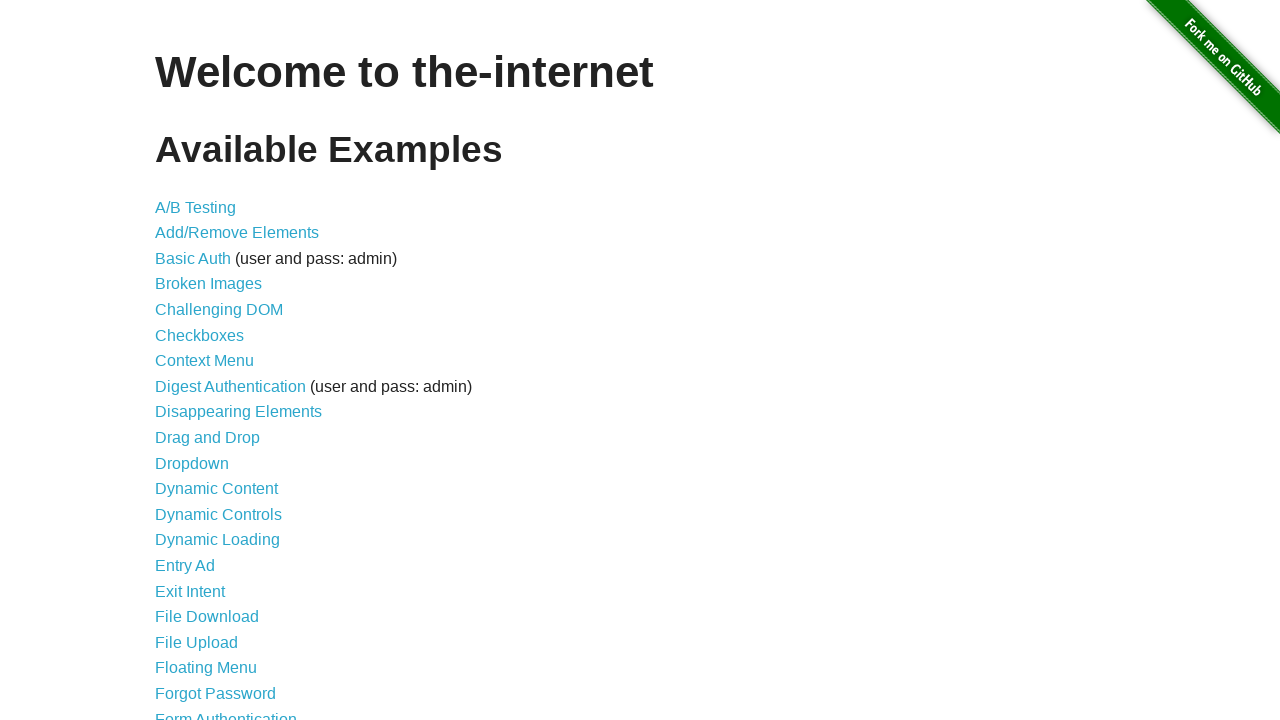

Navigated to the-internet.herokuapp.com
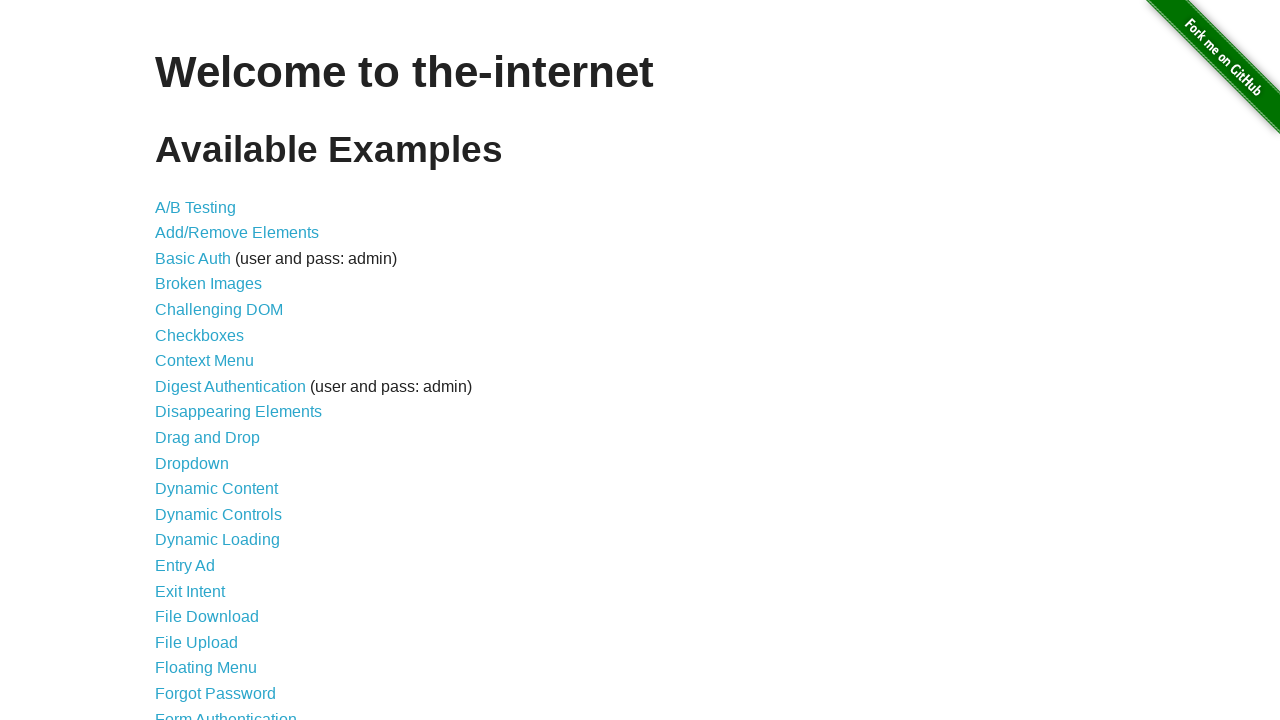

Injected jQuery library via JavaScript if not already present
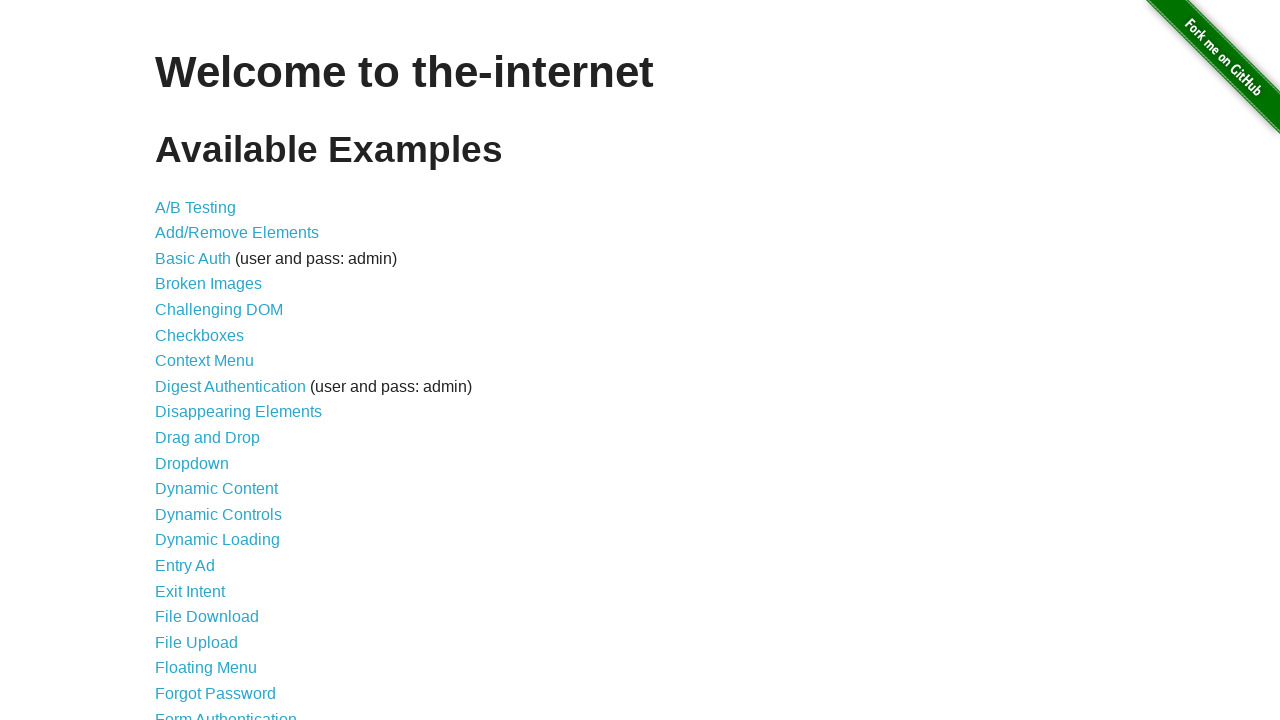

Waited for jQuery to load and become available
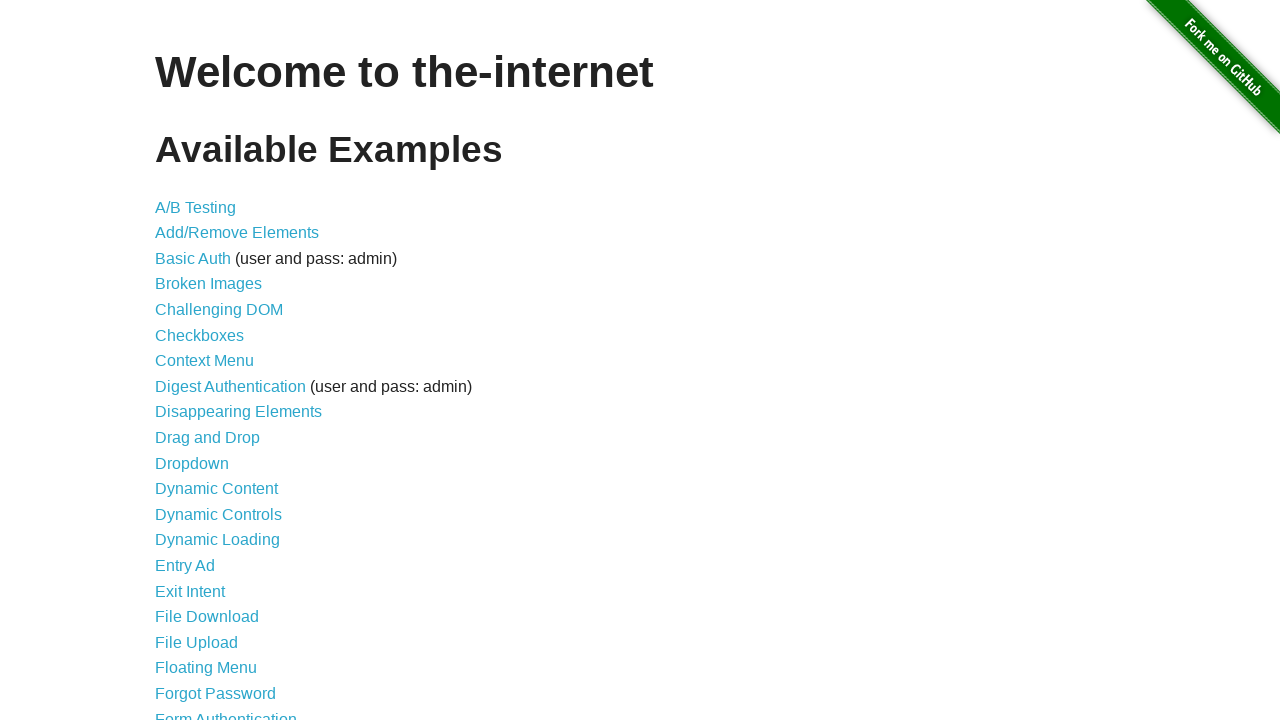

Injected jQuery Growl JavaScript library via jQuery getScript
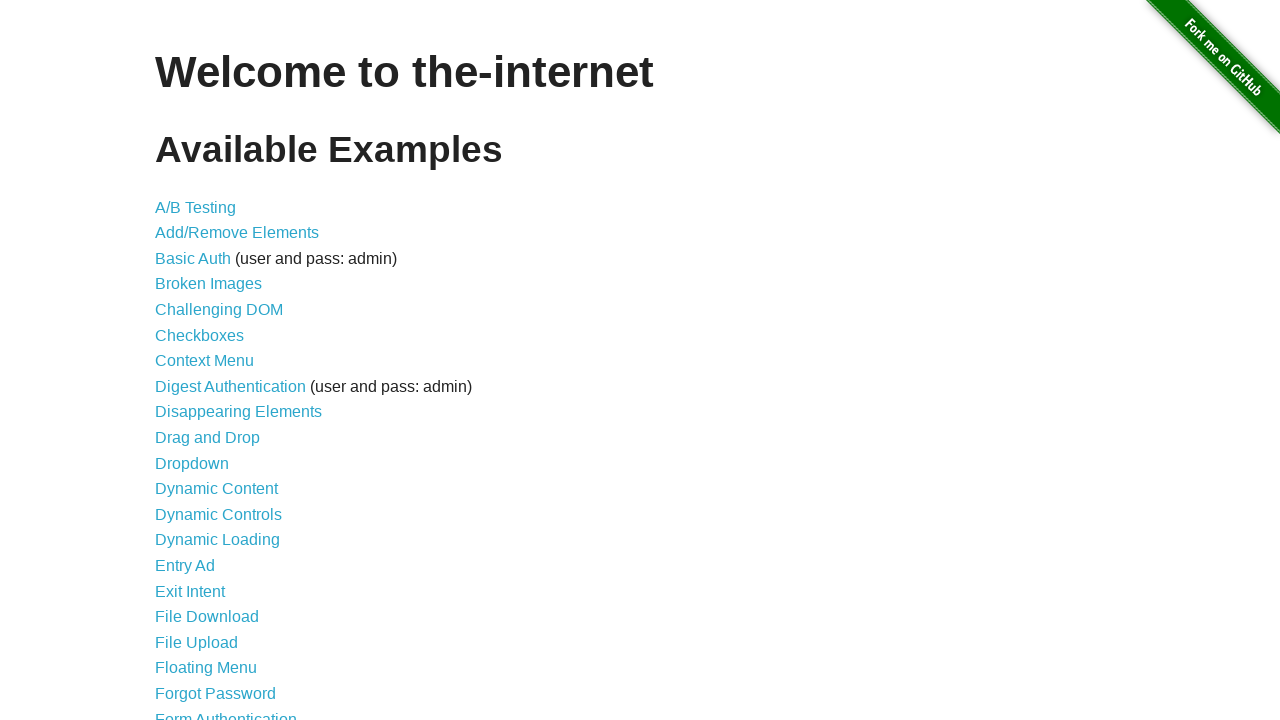

Injected jQuery Growl CSS stylesheet into page head
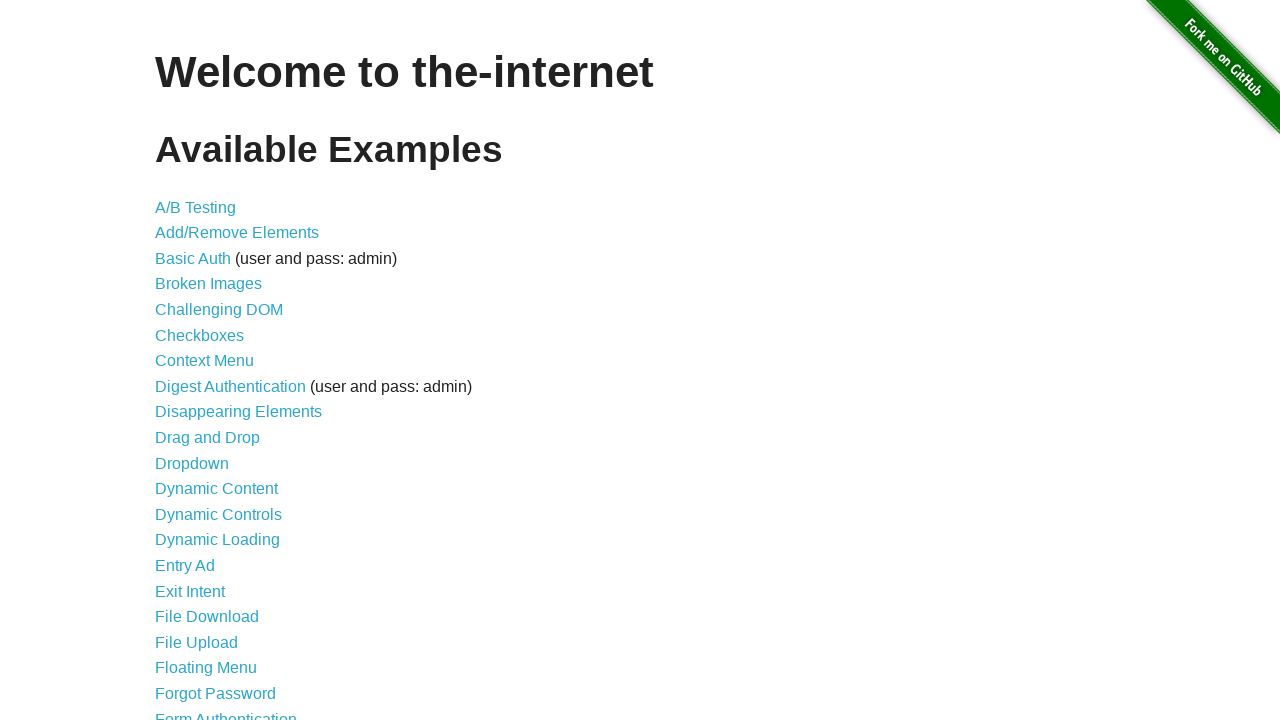

Waited for jQuery Growl library to load and become available
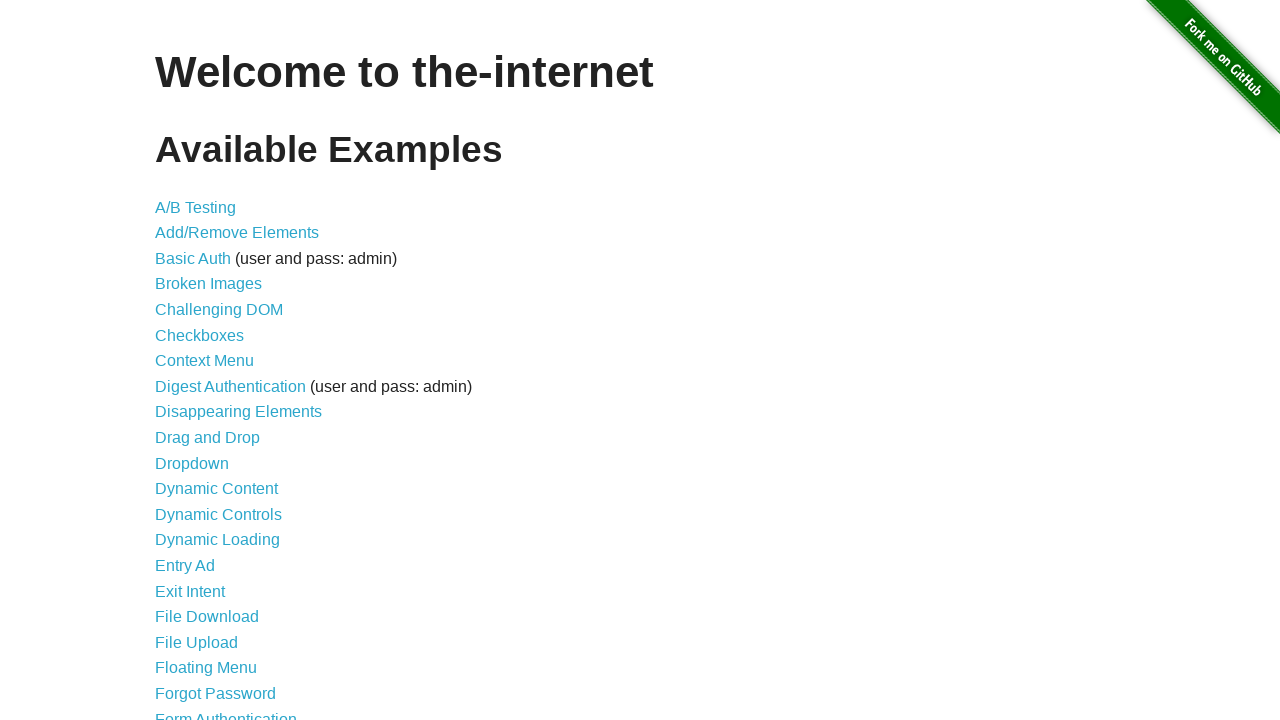

Triggered default growl notification with title 'GET' and message '/'
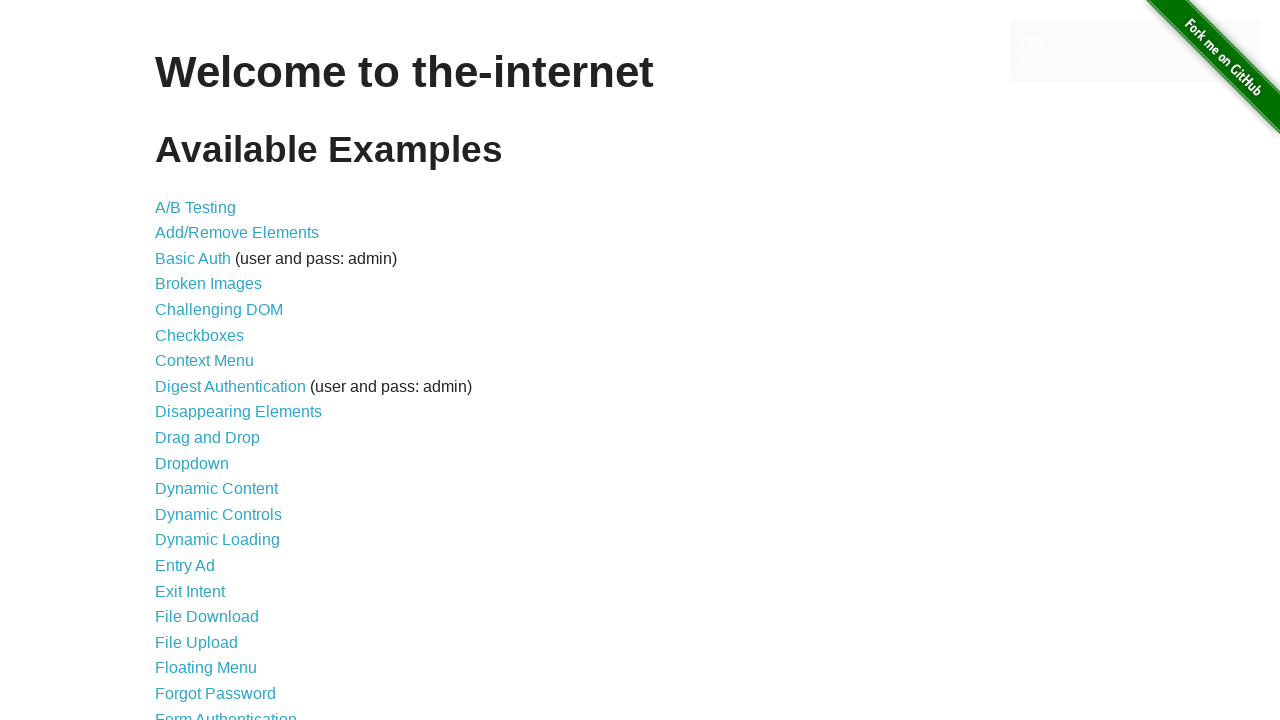

Triggered error growl notification with red styling
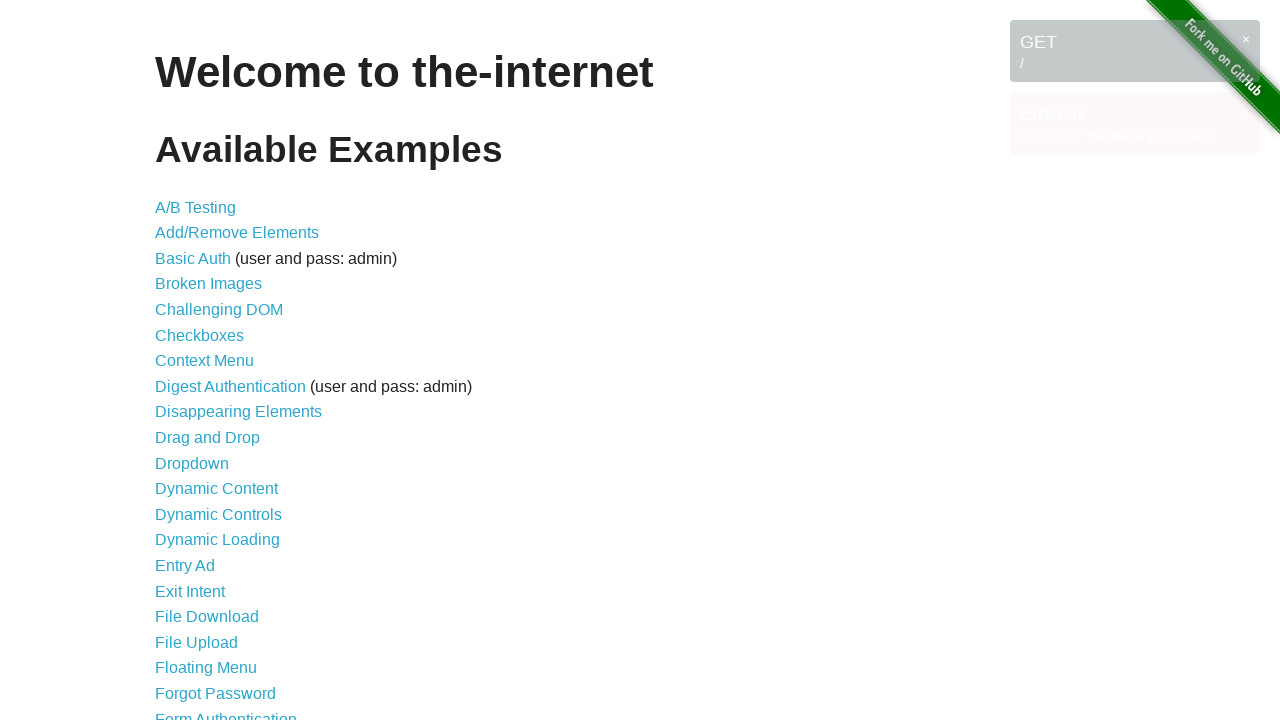

Triggered notice growl notification
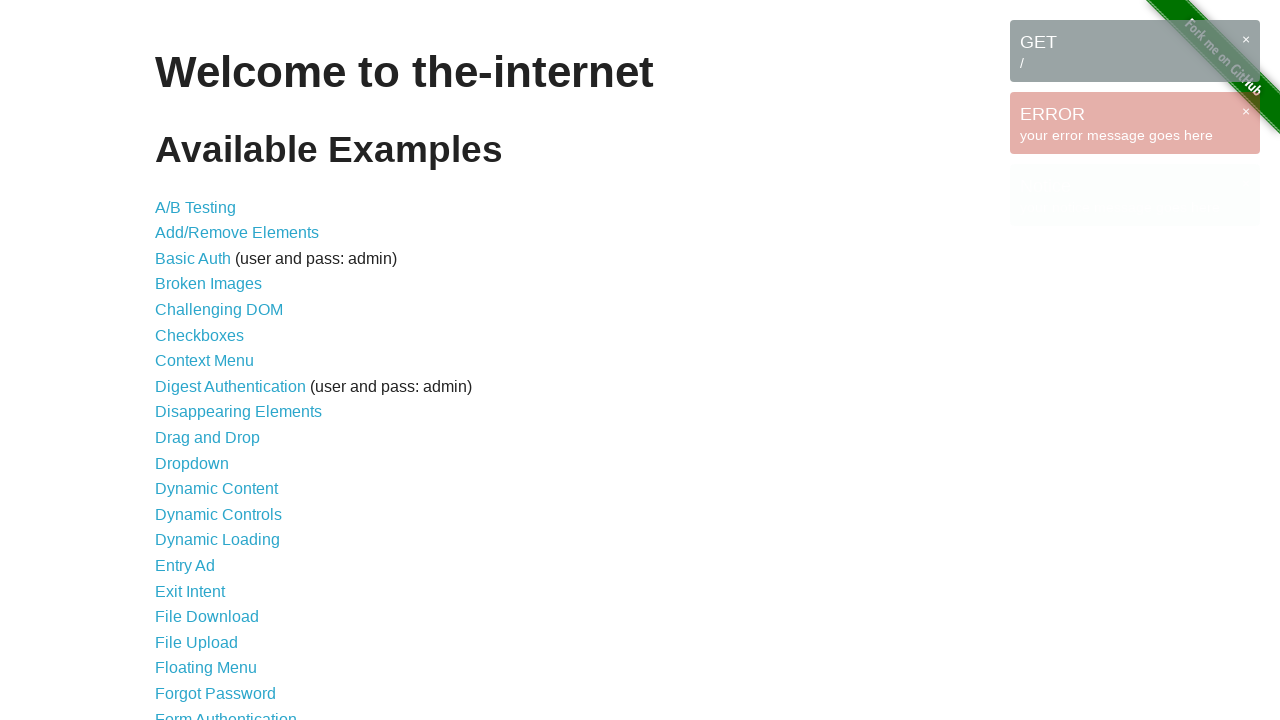

Triggered warning growl notification with yellow styling
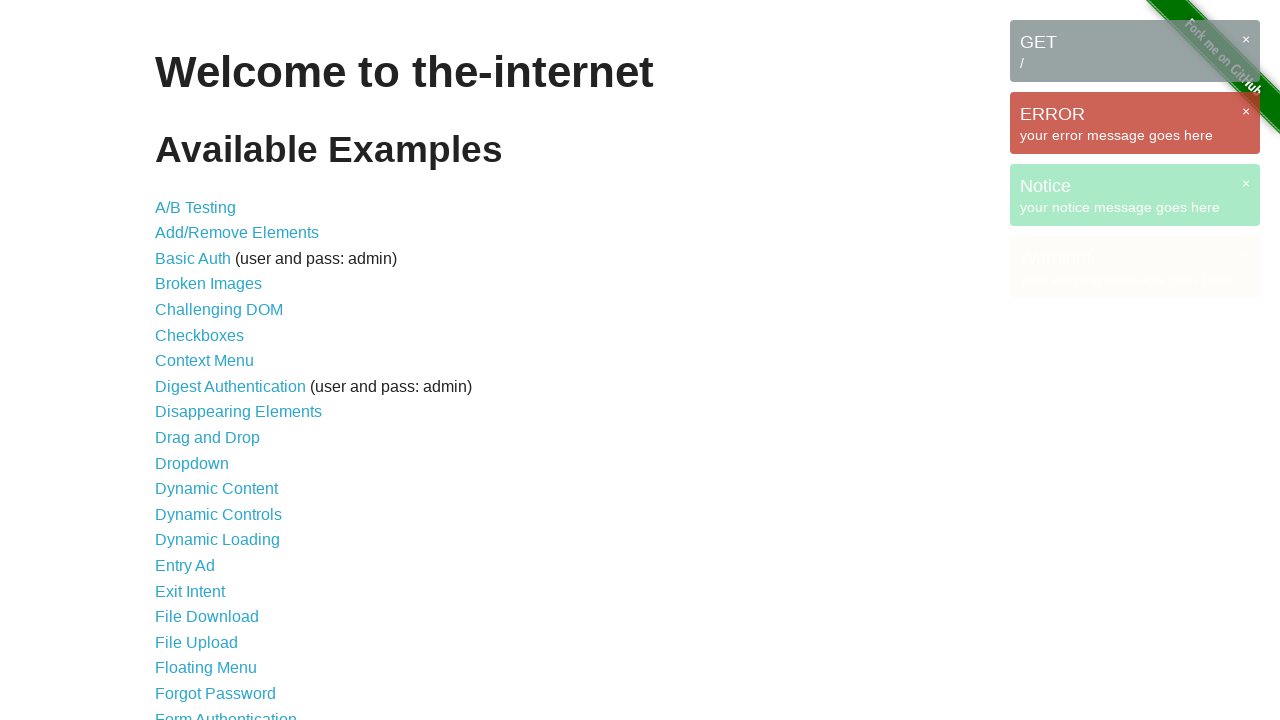

Waited for growl notification messages to appear on page
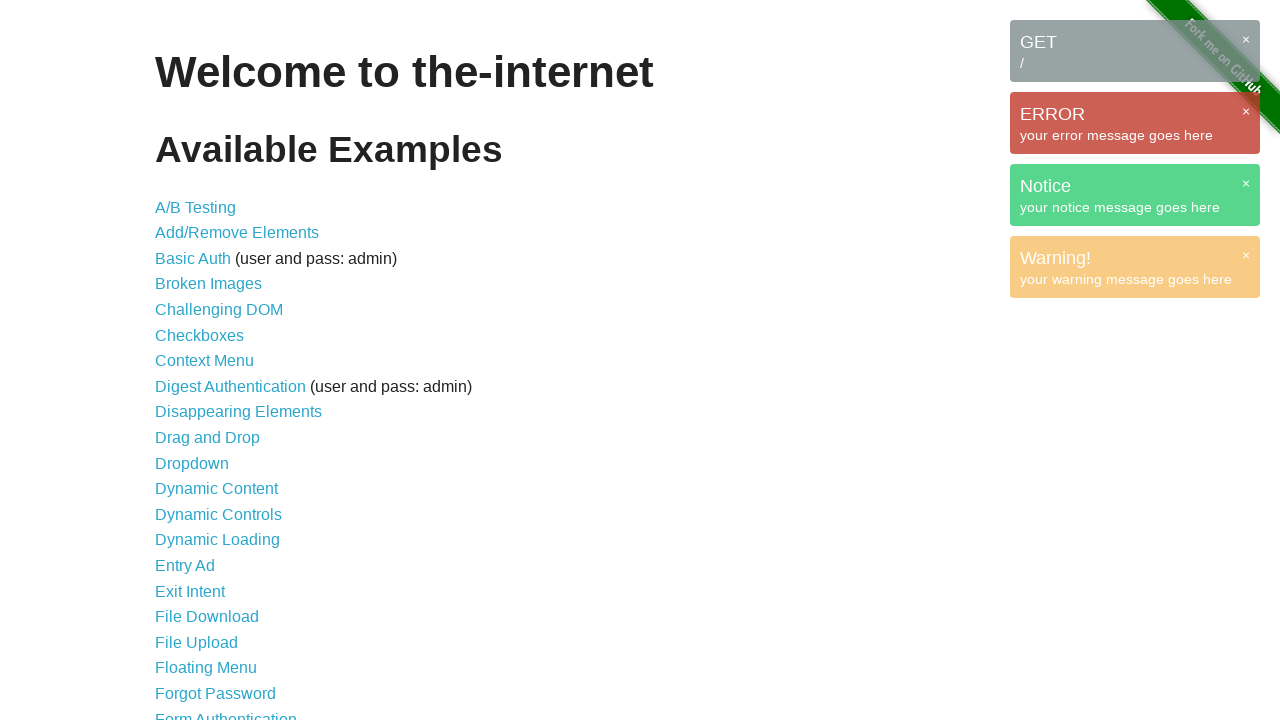

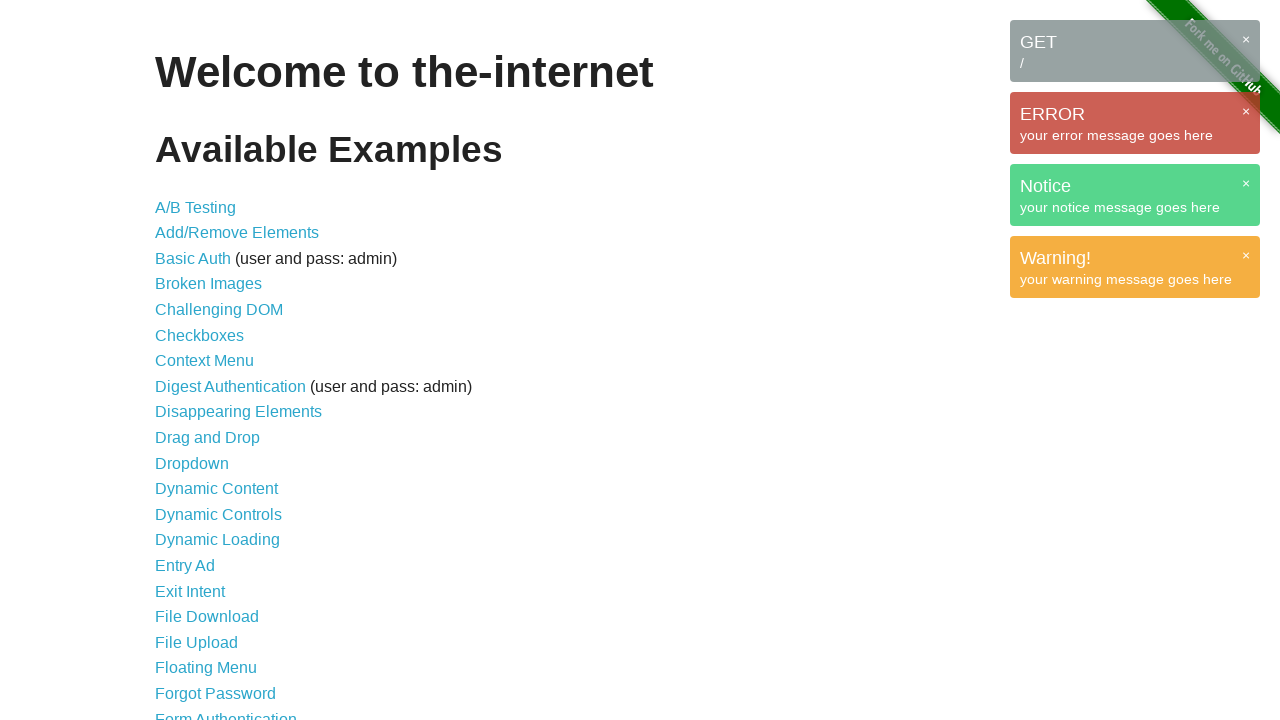